Tests search box functionality by finding text/search input fields, sending empty or space characters, and pressing Enter to verify the search form works

Starting URL: https://www.jobejee.com/

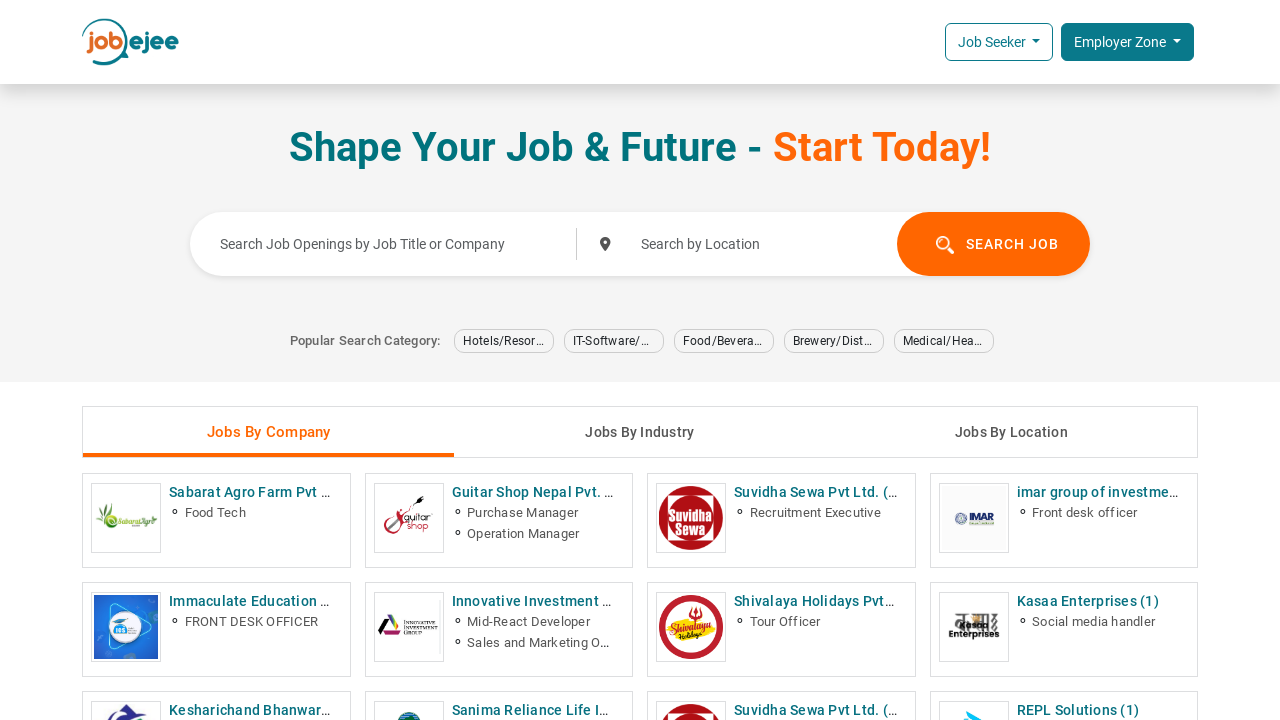

Stored initial URL from https://www.jobejee.com/
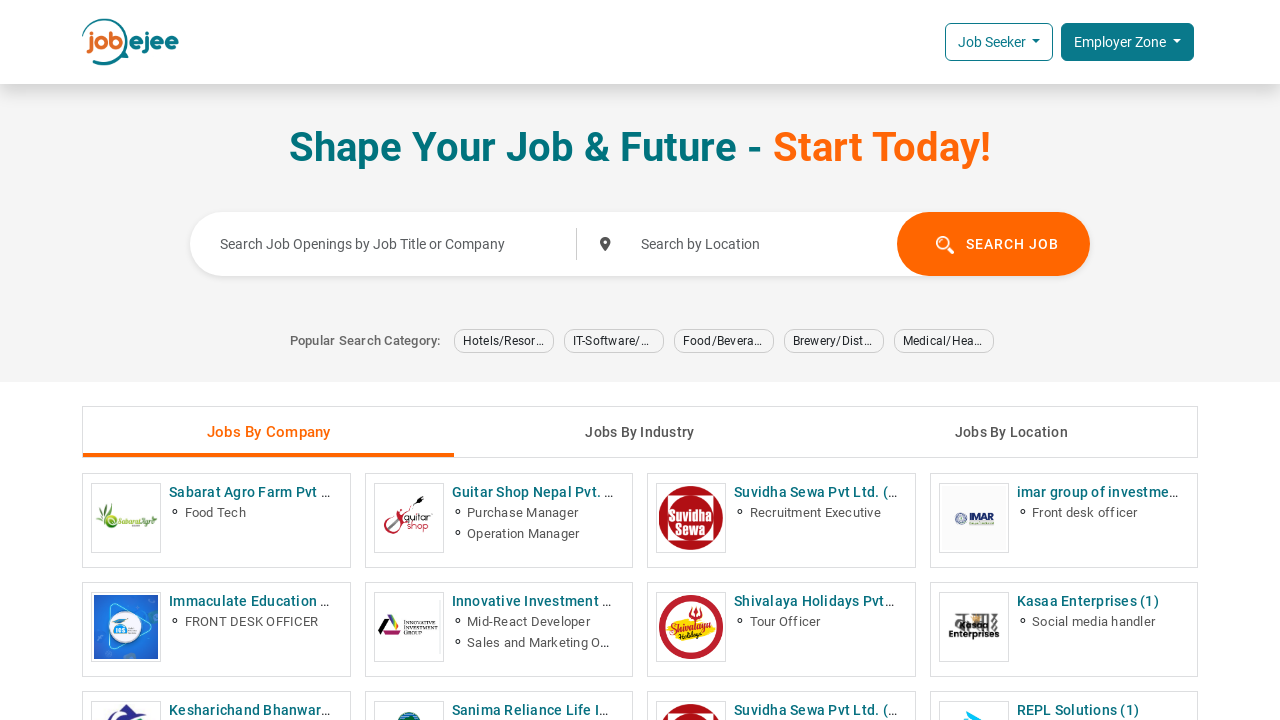

Located text input field
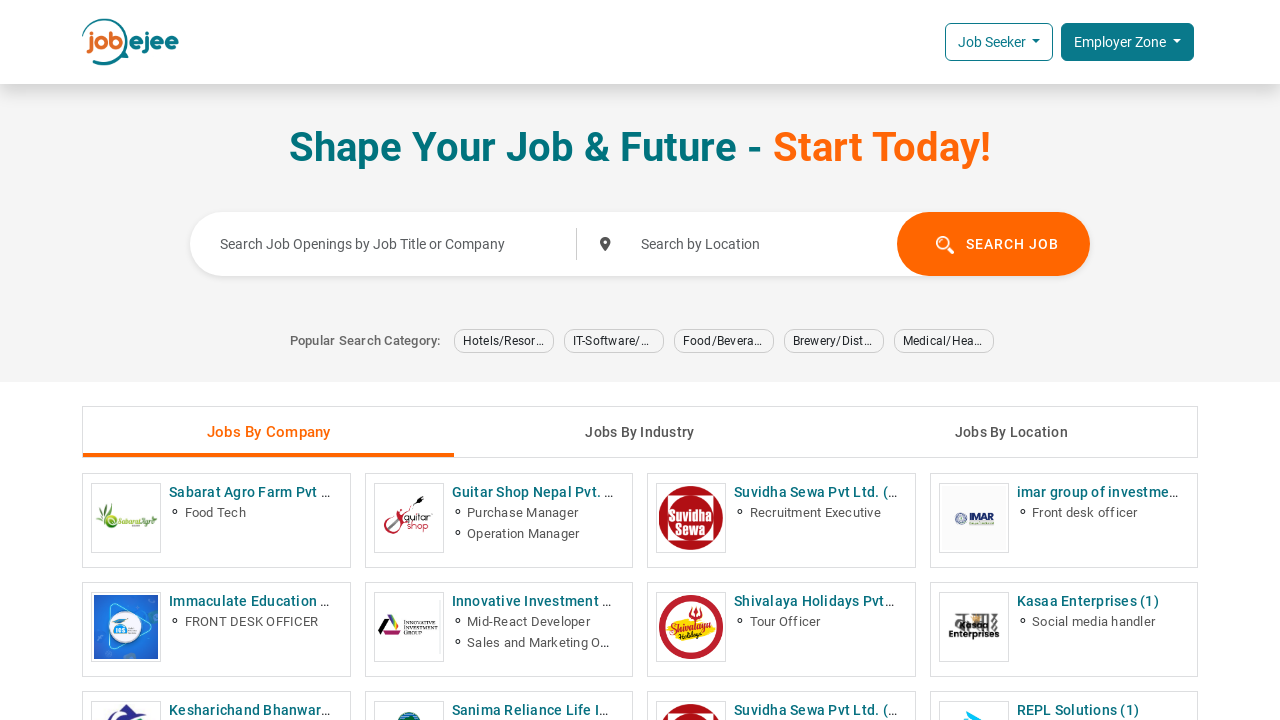

Text input field is visible
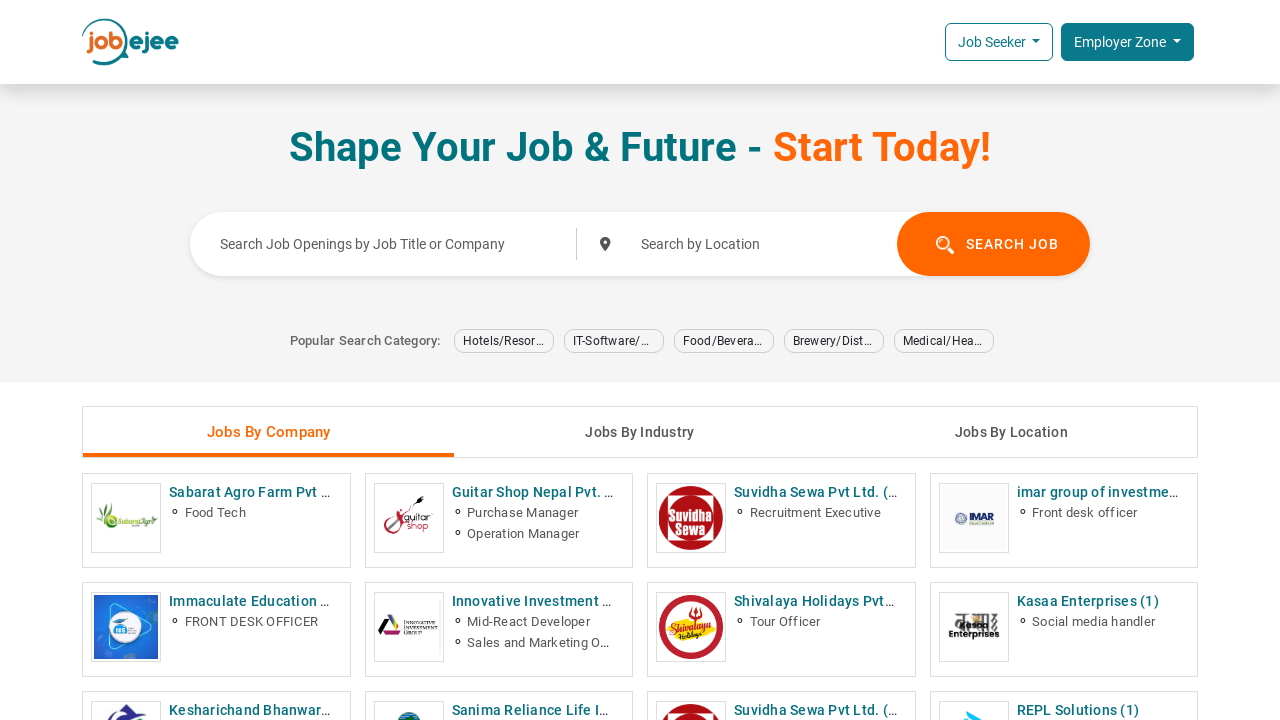

Filled text input field with empty string on input[type='text'] >> nth=0
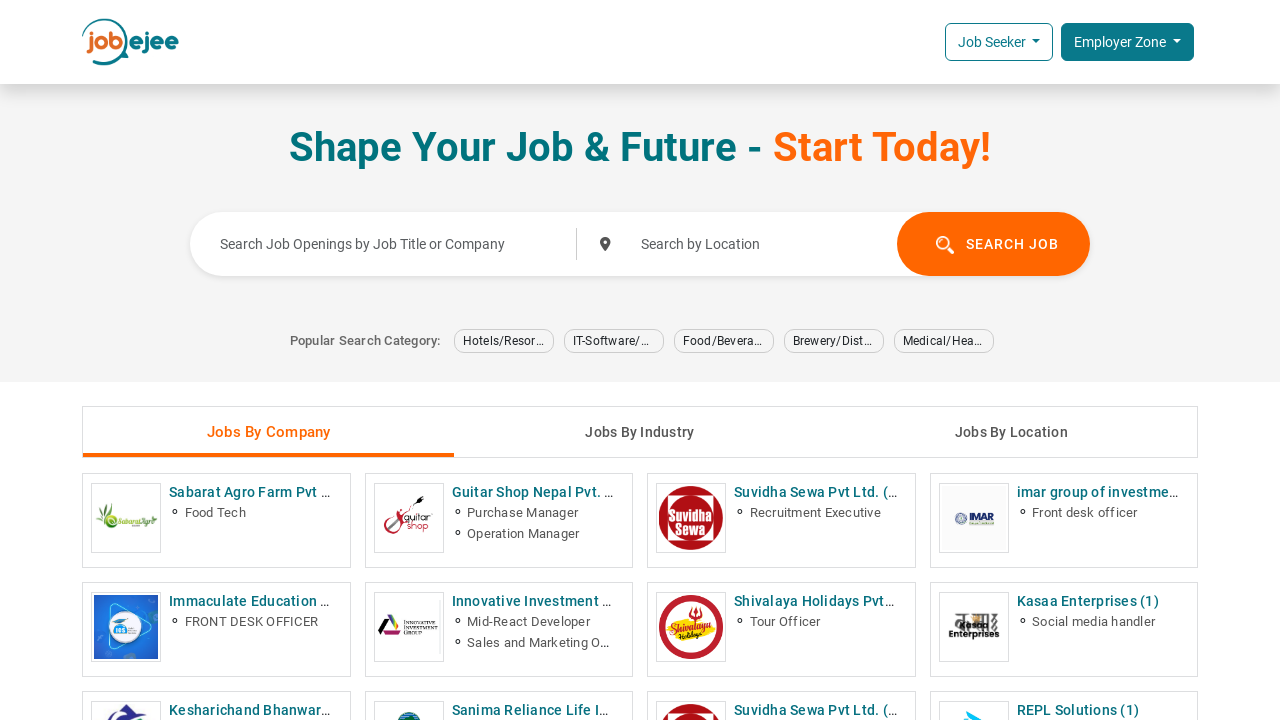

Pressed Enter key on text input field on input[type='text'] >> nth=0
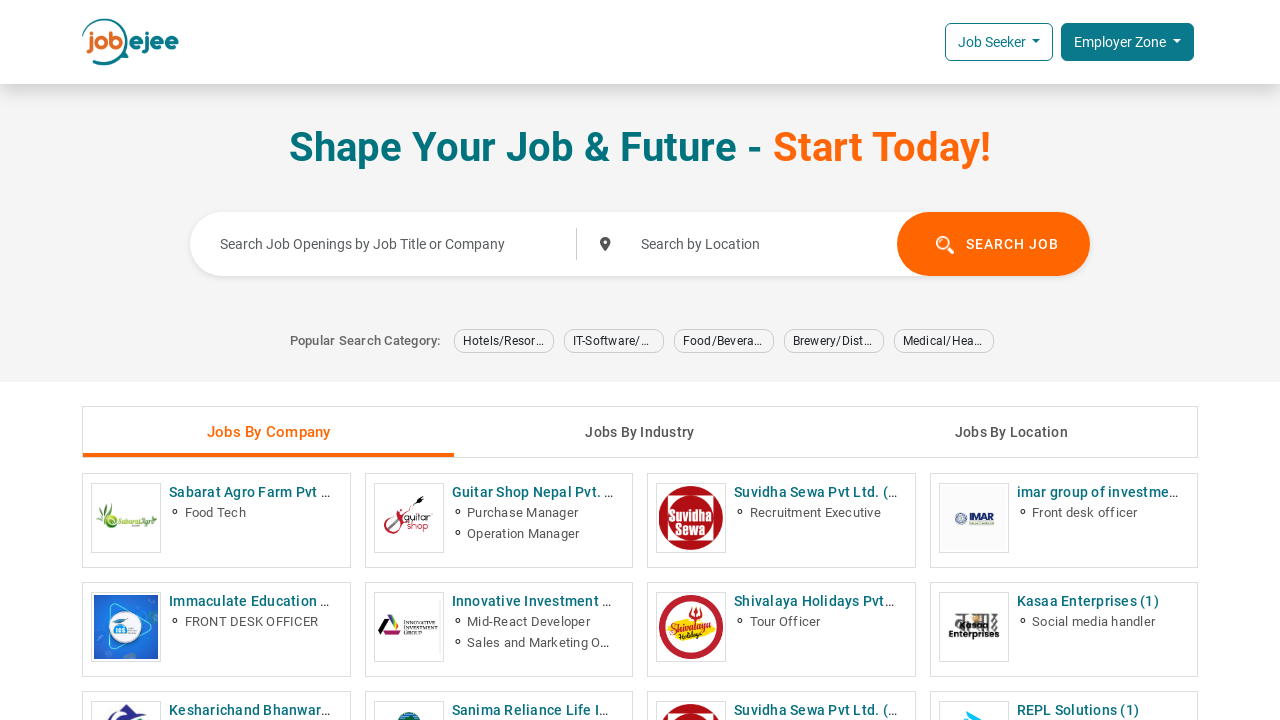

Waited for page to reach networkidle state after empty search
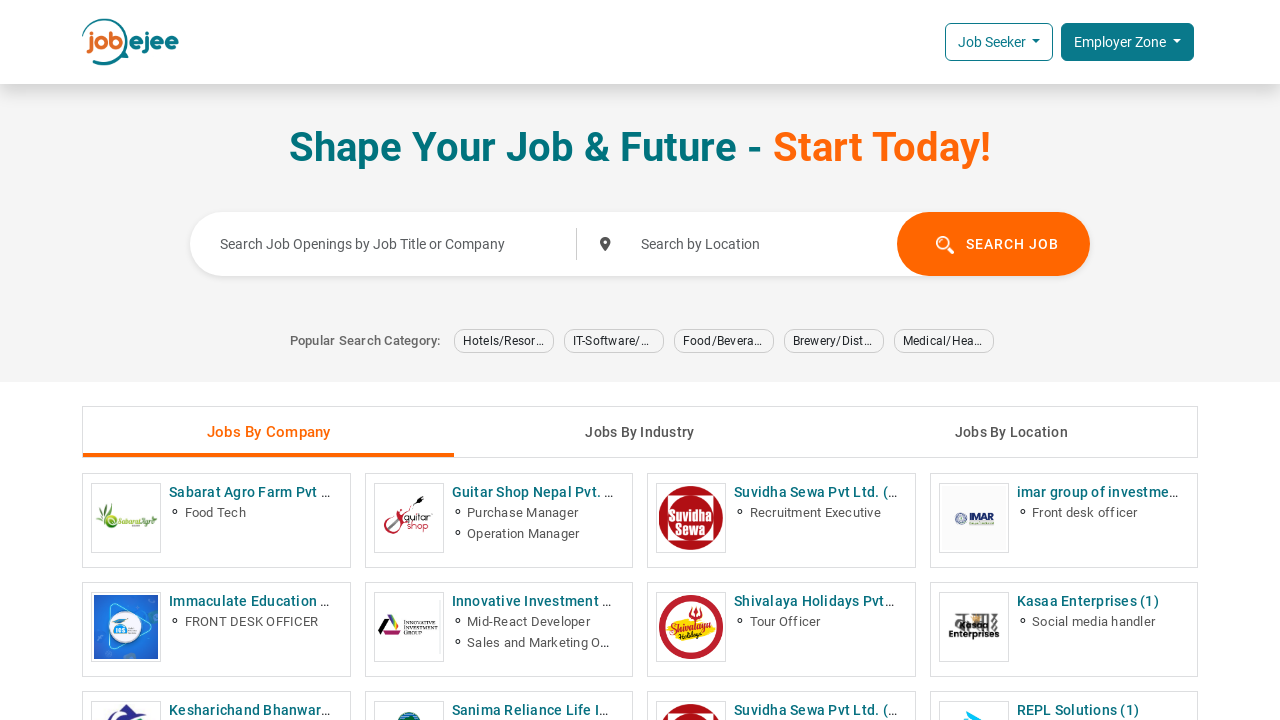

Filled text input field with space character on input[type='text'] >> nth=0
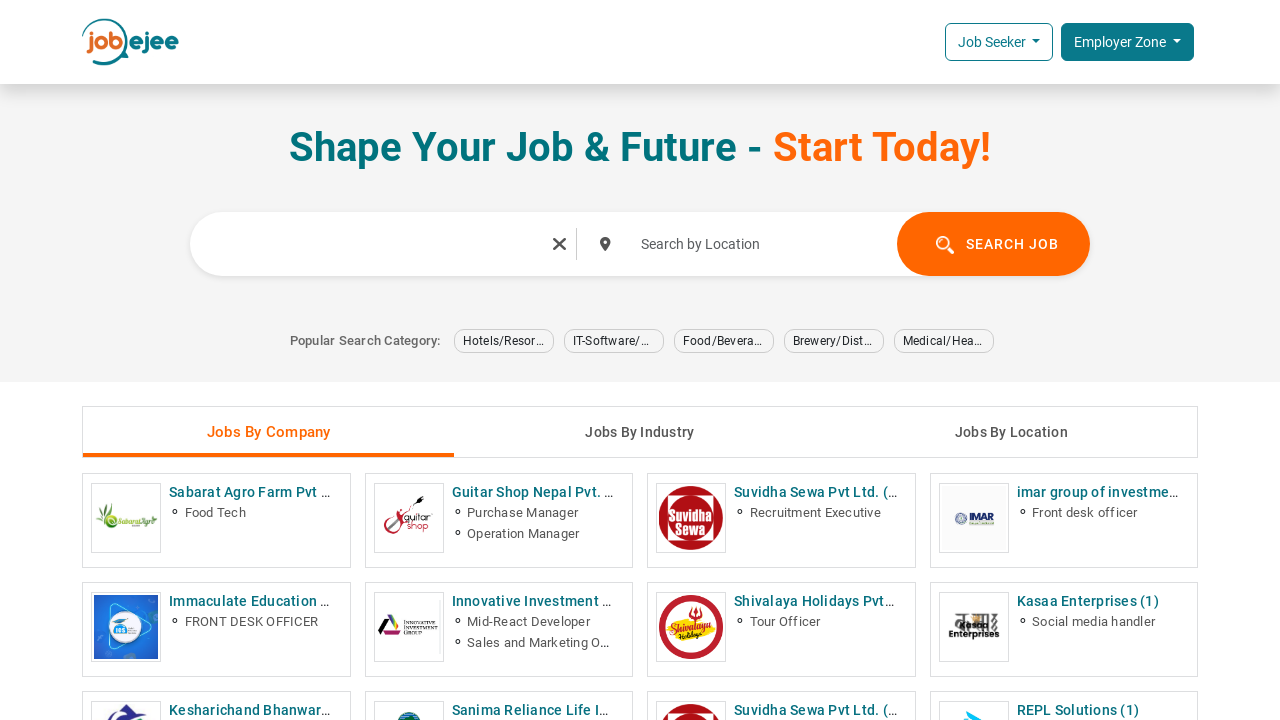

Pressed Enter key on text input field with space character on input[type='text'] >> nth=0
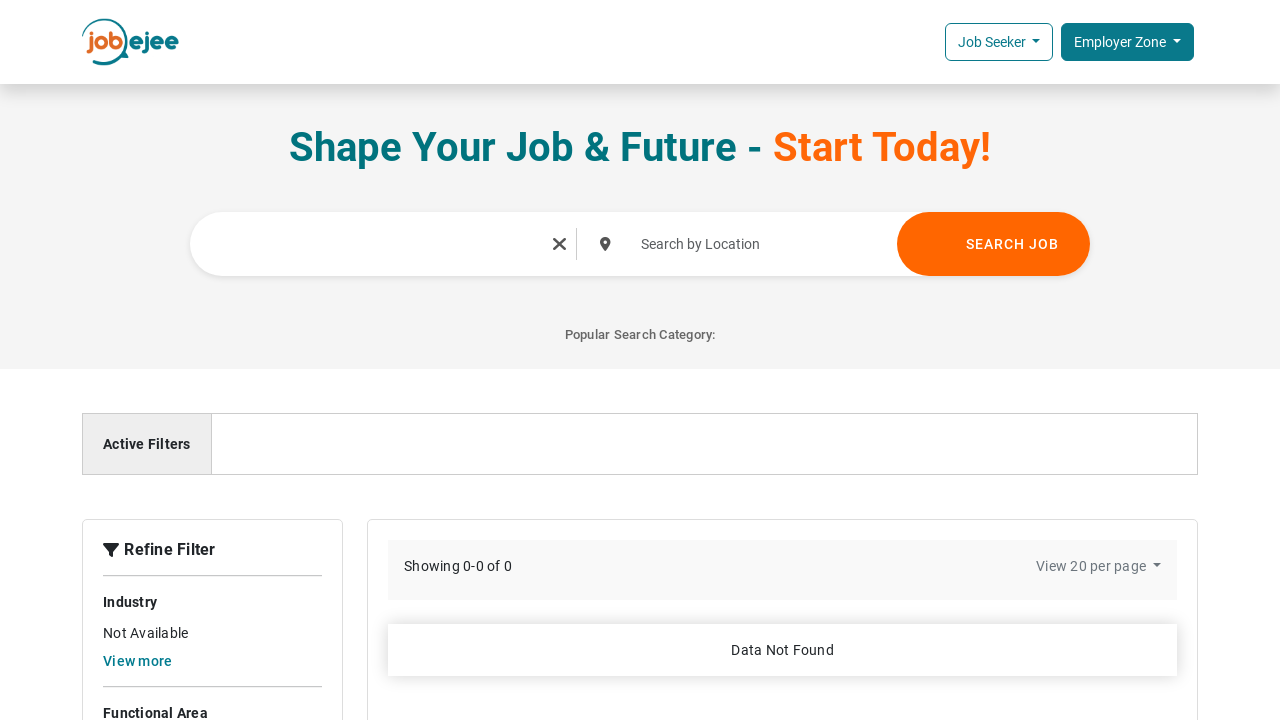

Waited for page to reach networkidle state after space search
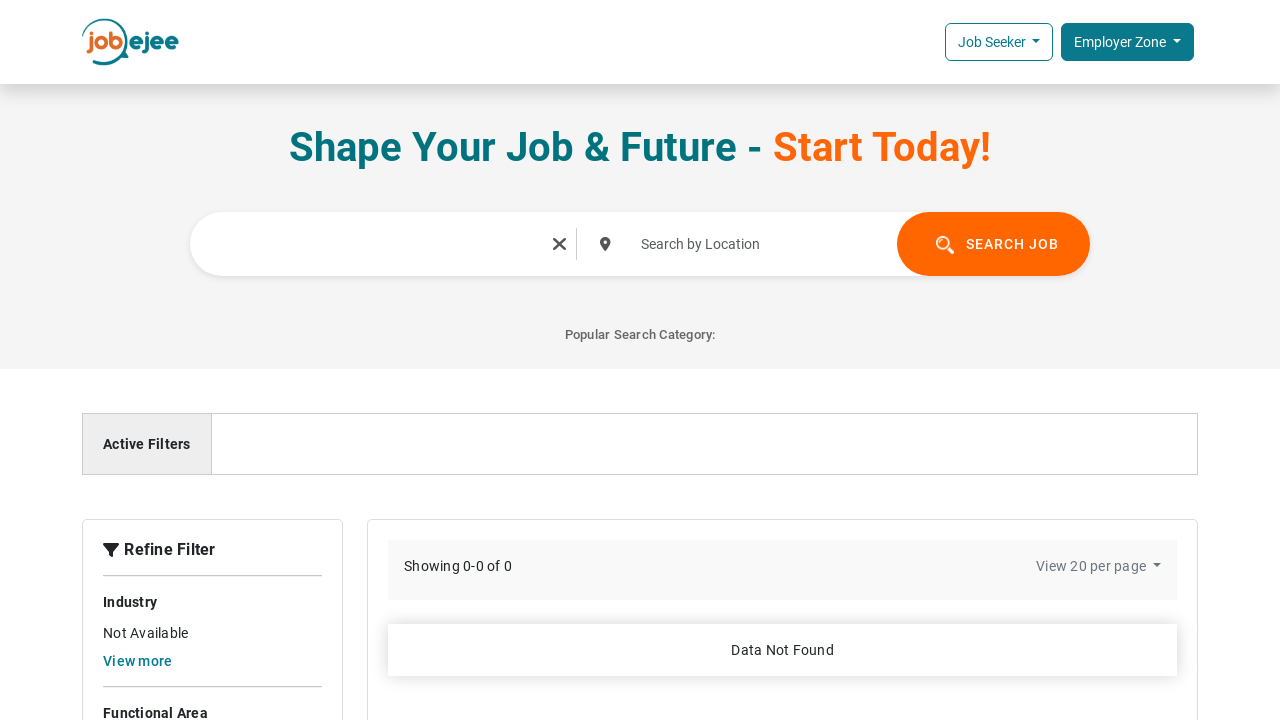

Marked search as performed on text input field
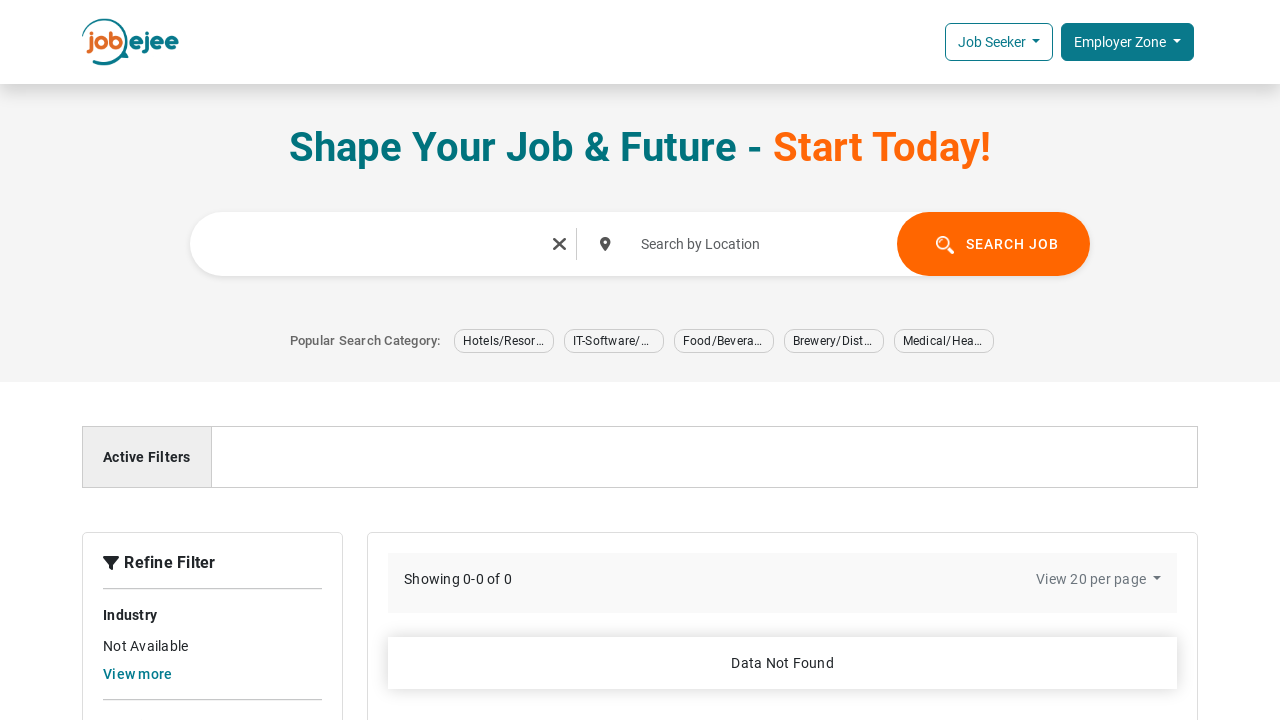

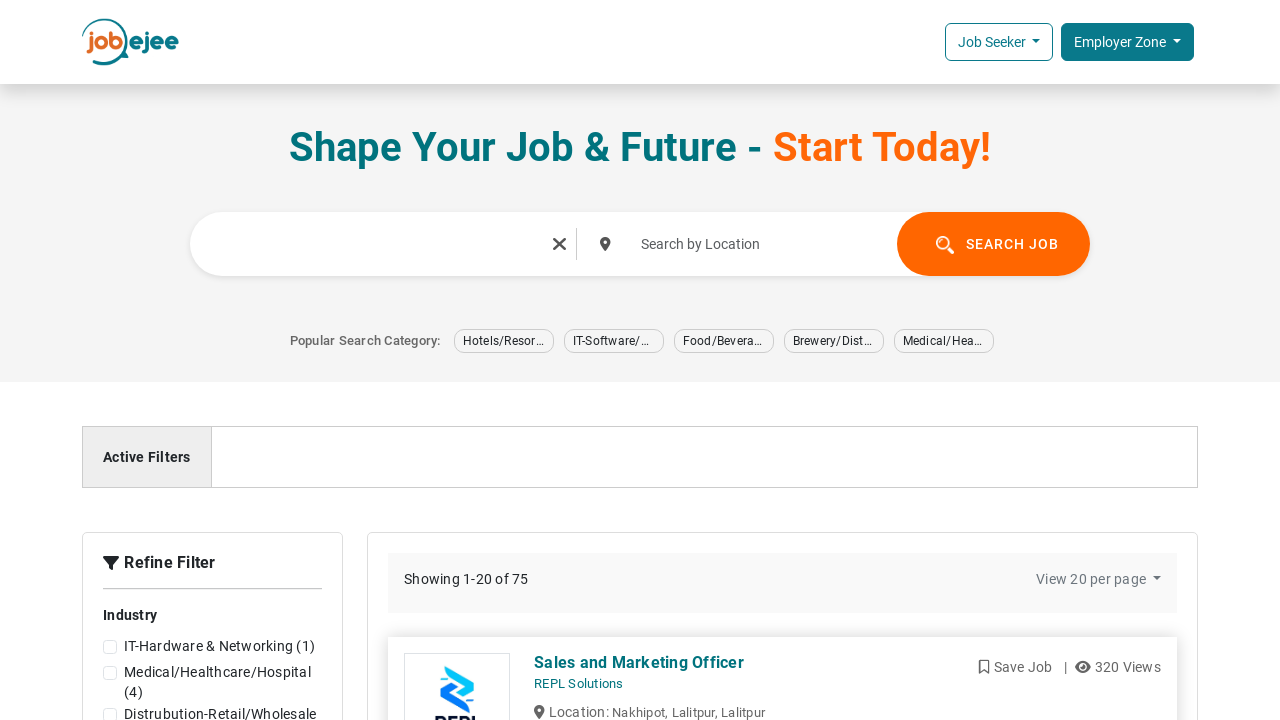